Tests a Todo List application by verifying that #main and #footer sections are hidden when the list is empty, then adds an item and verifies these sections become visible.

Starting URL: https://todo-app.serenity-js.org/

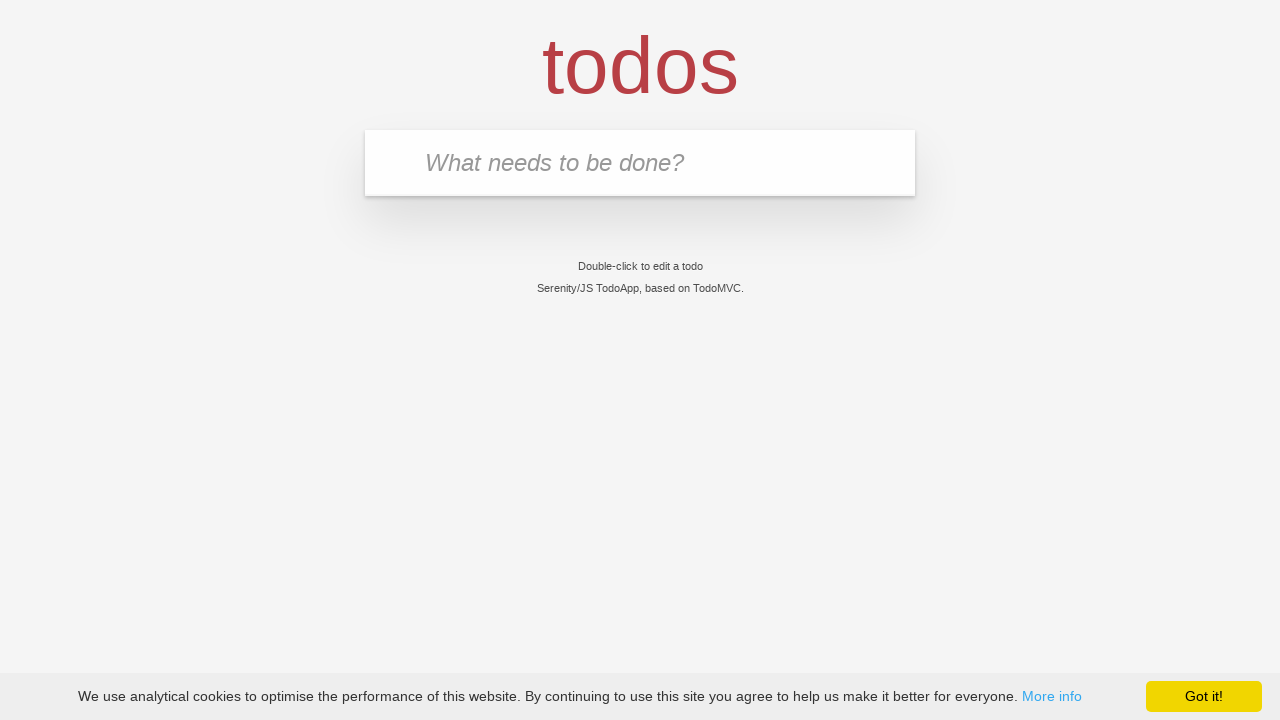

Verified page title is 'Serenity/JS TodoApp'
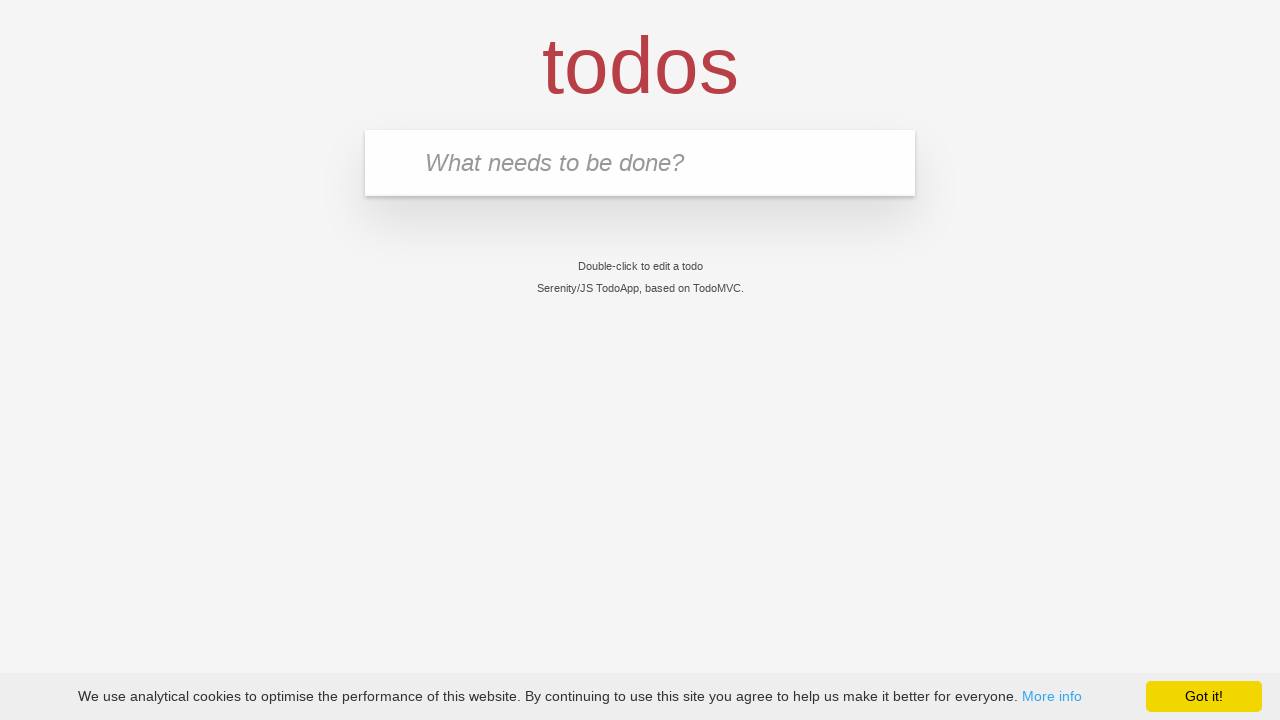

Verified #main section is not visible when list is empty
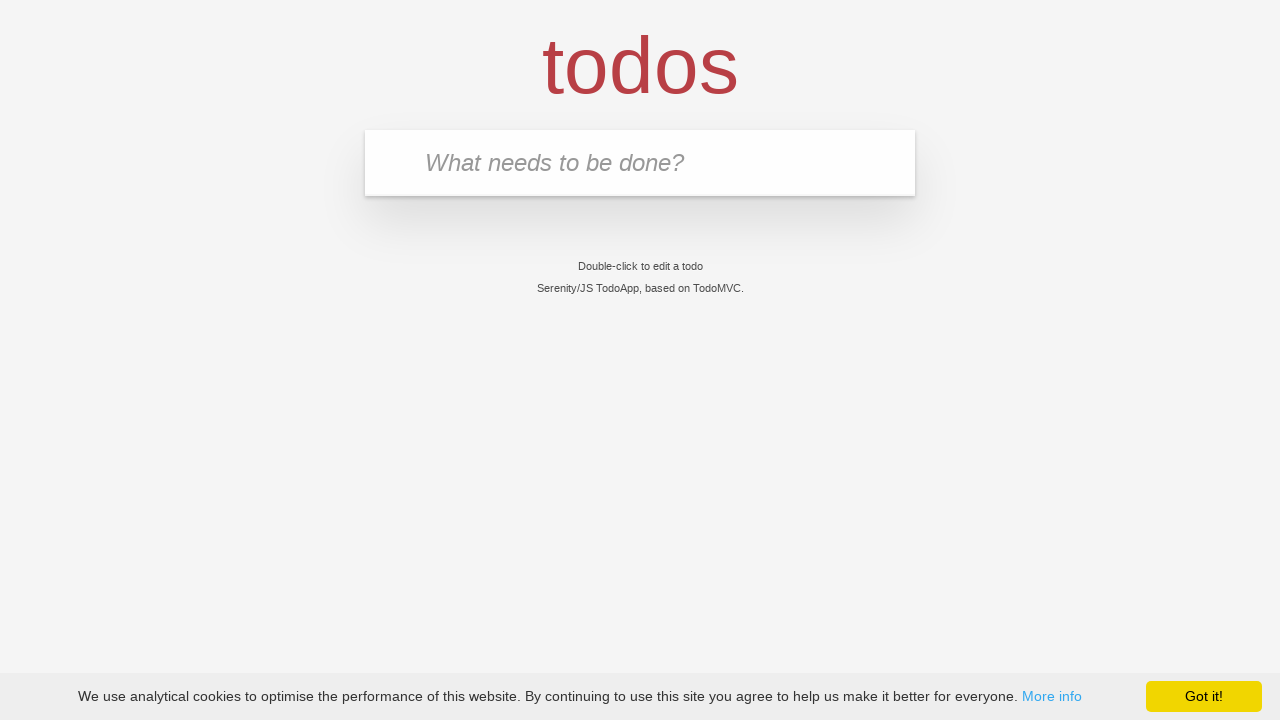

Verified #footer section is not visible when list is empty
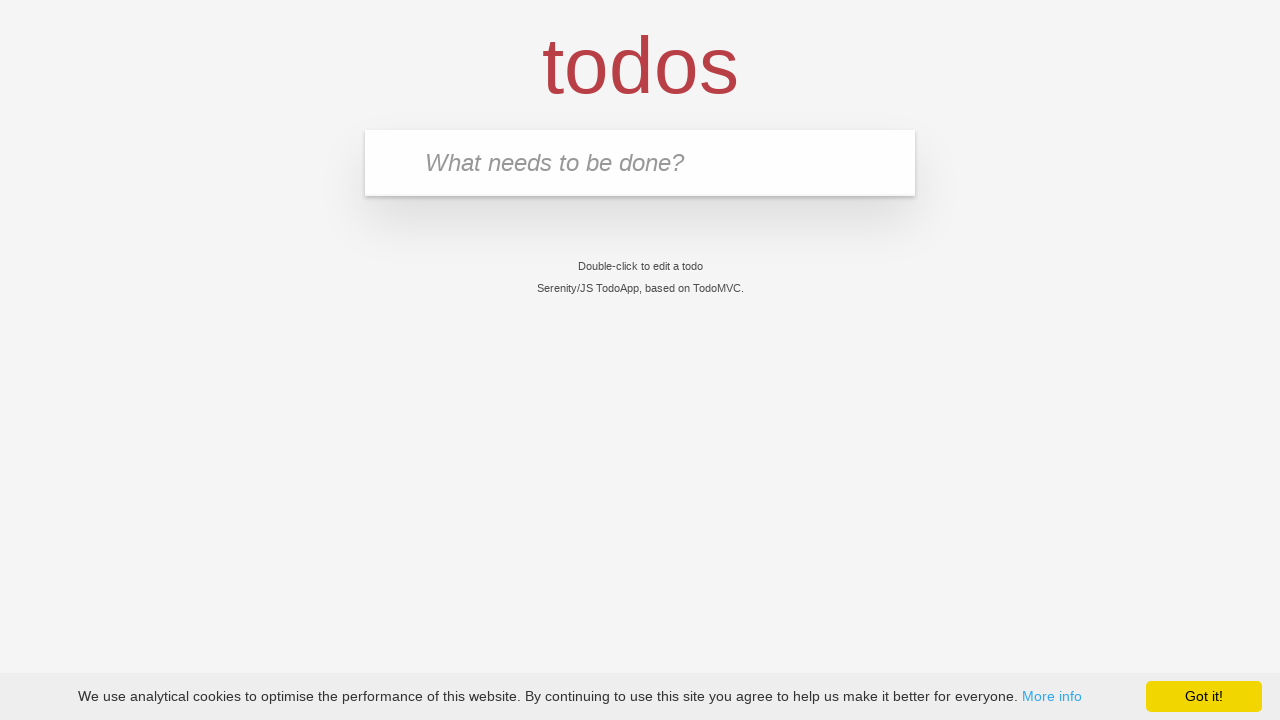

Filled input field with 'buy some cheese' on input.new-todo
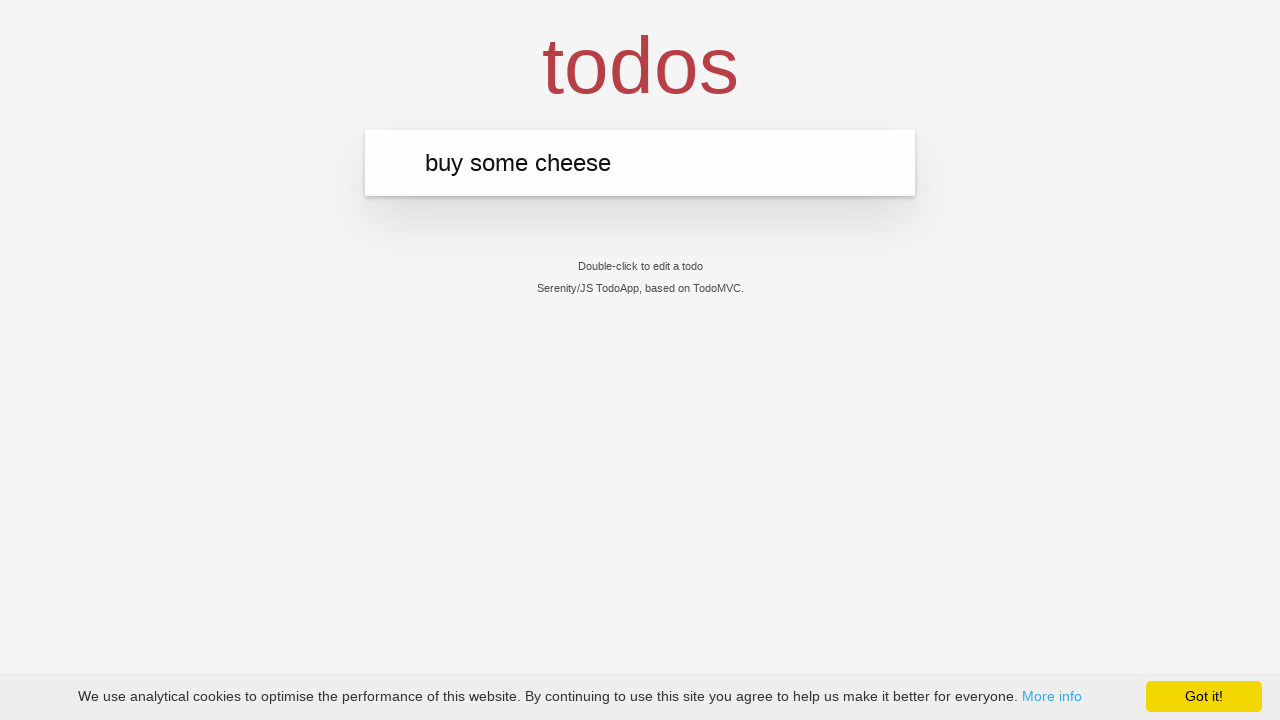

Pressed Enter to add todo item on input.new-todo
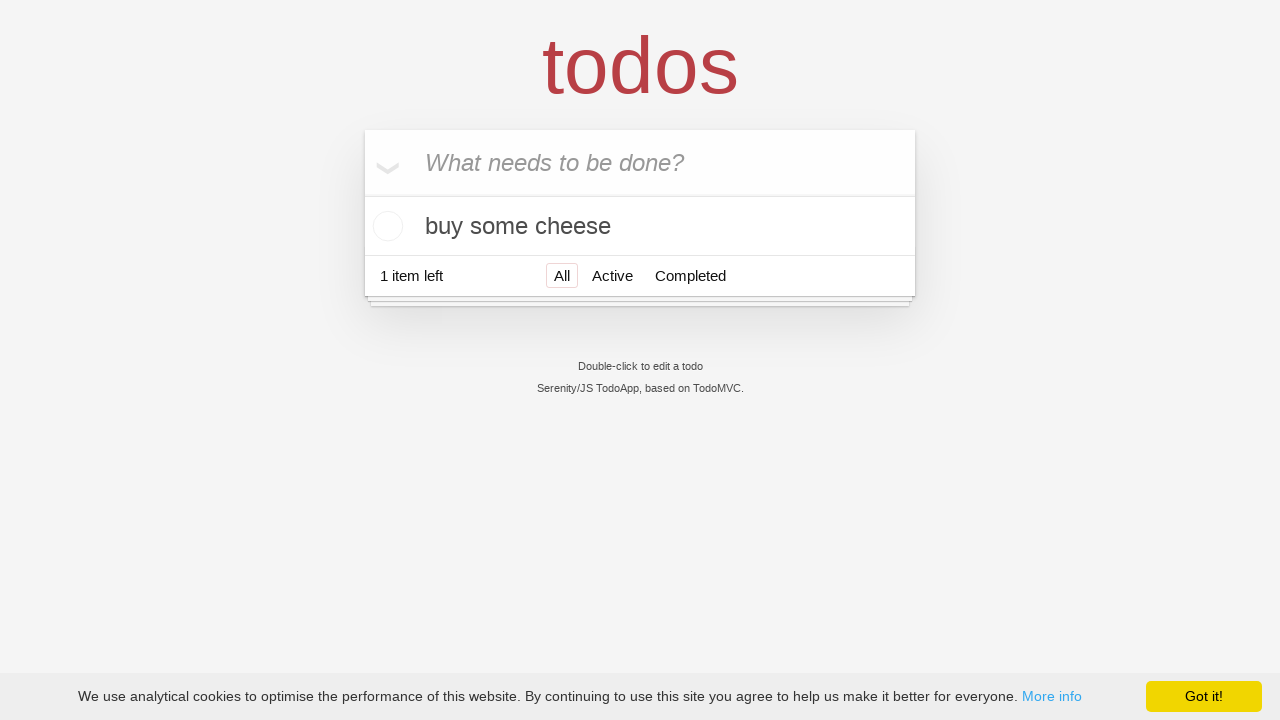

Todo item 'buy some cheese' appeared in the list
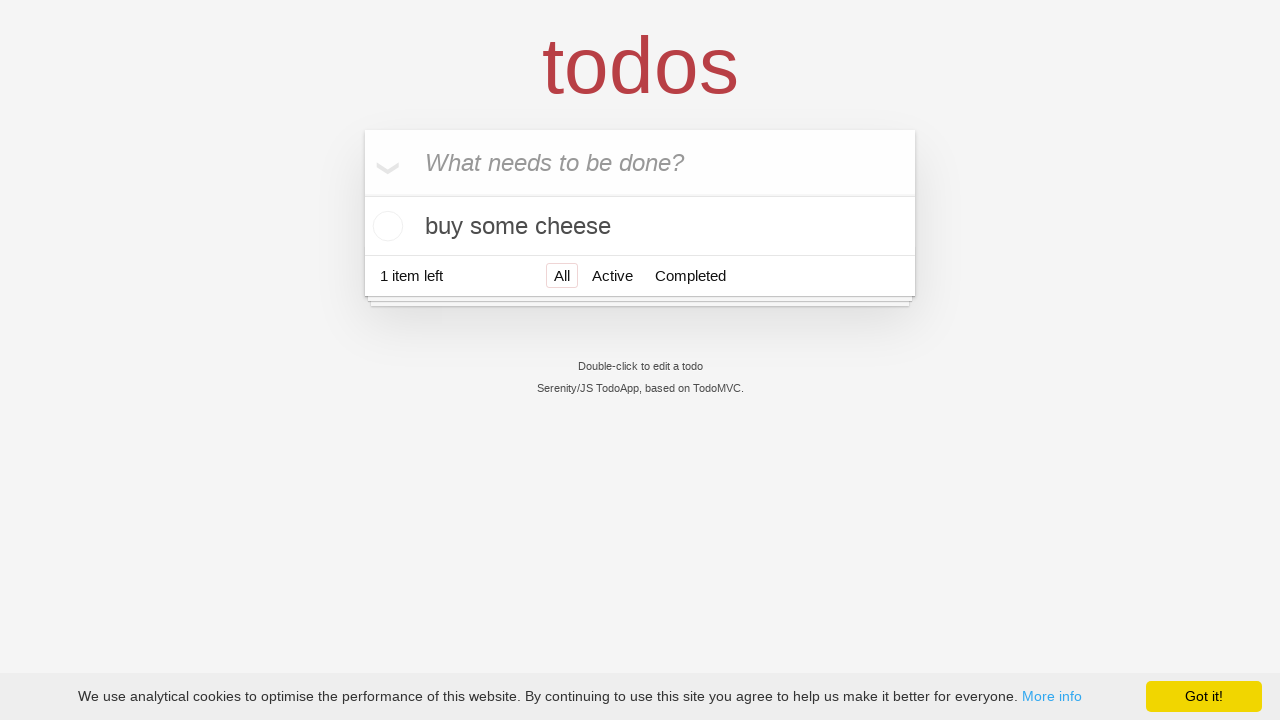

Verified #main section is now visible after adding item
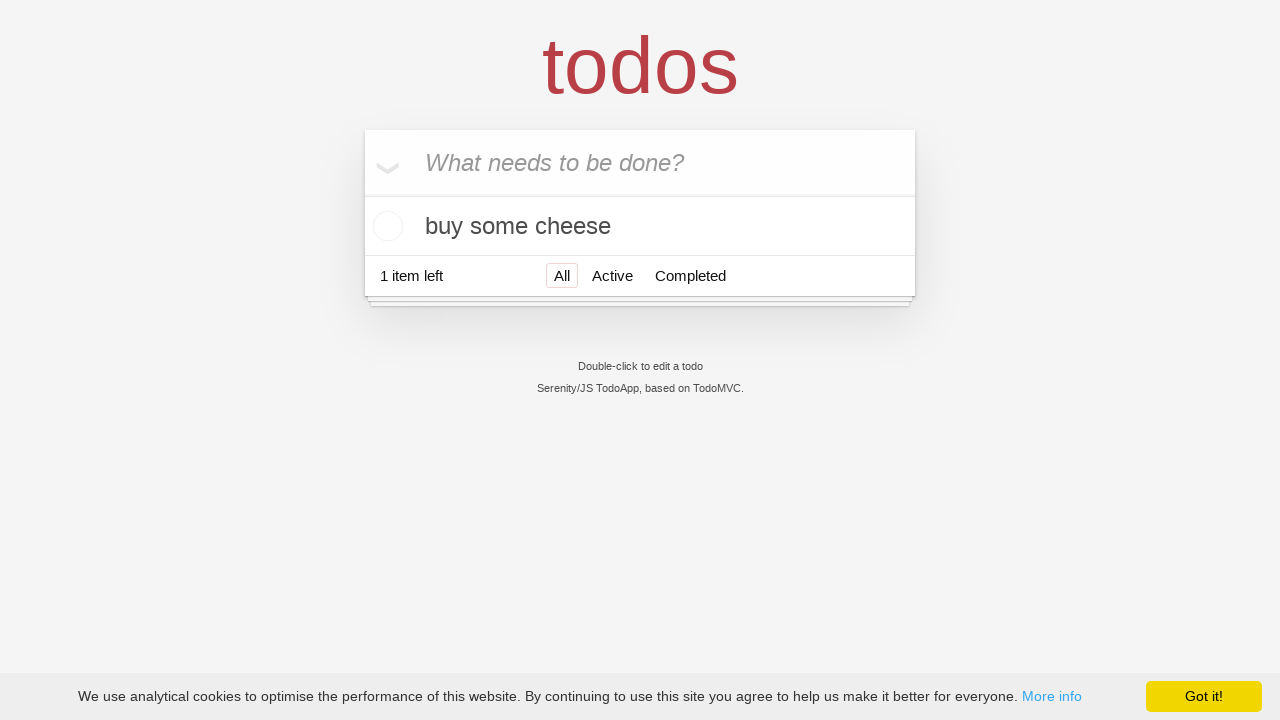

Verified #footer section is now visible after adding item
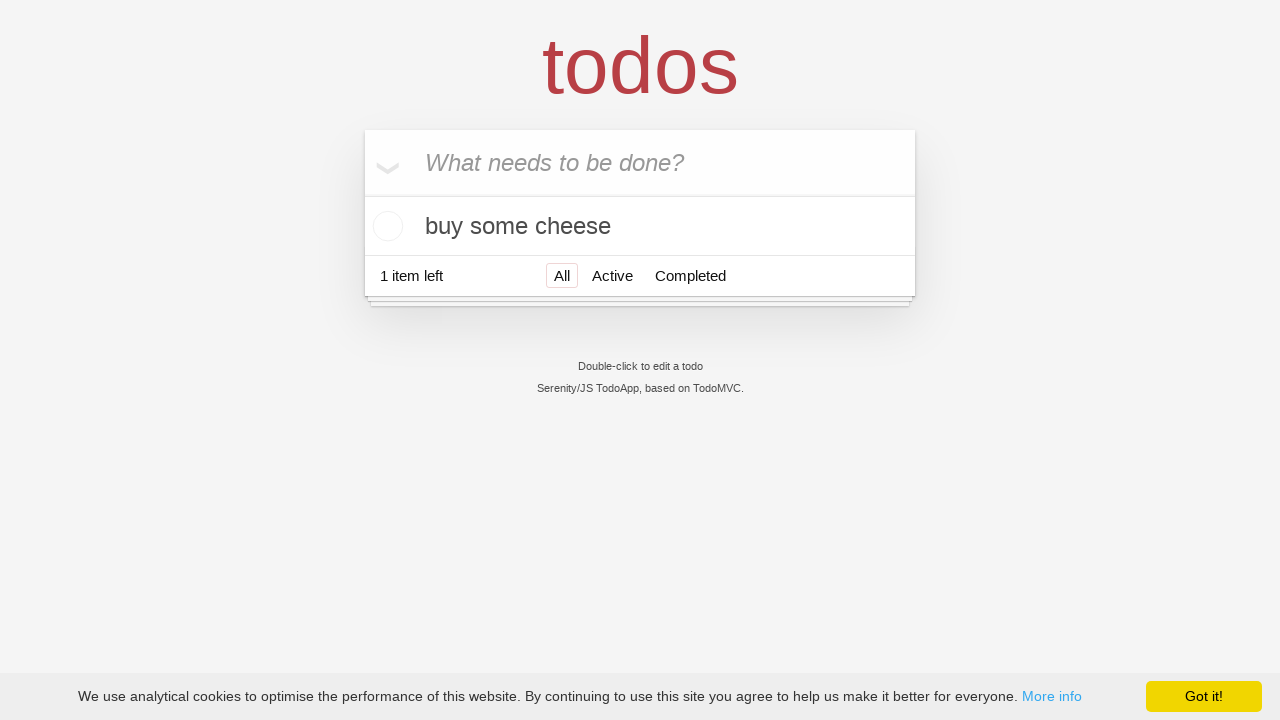

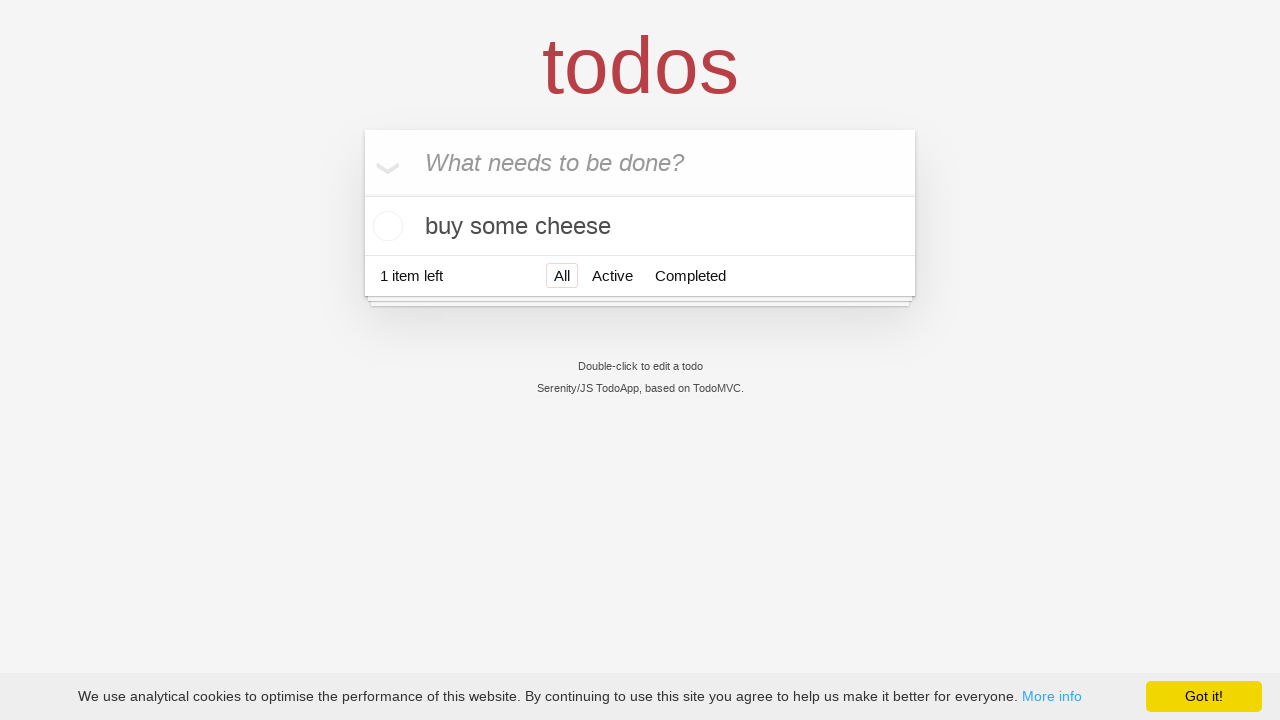